Tests form submission by clicking the submit button and verifying the confirmation message is displayed.

Starting URL: https://www.selenium.dev/selenium/web/web-form.html

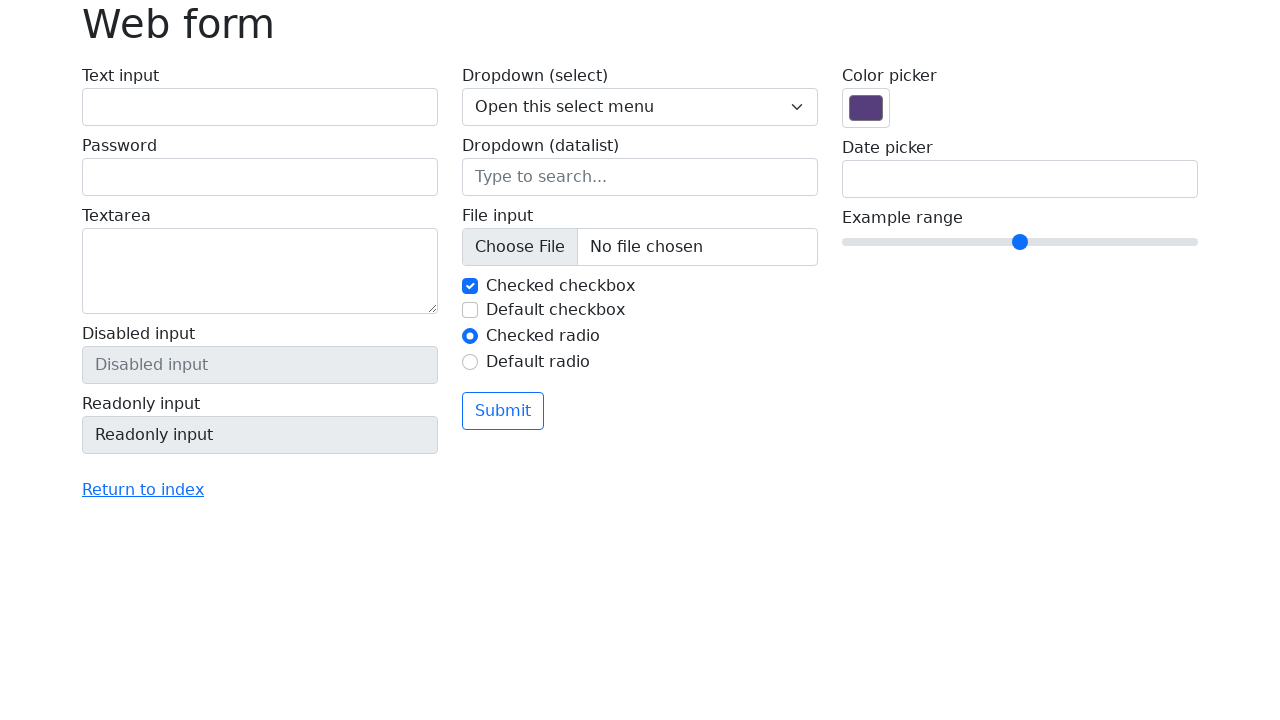

Clicked the submit button on the form at (503, 411) on button
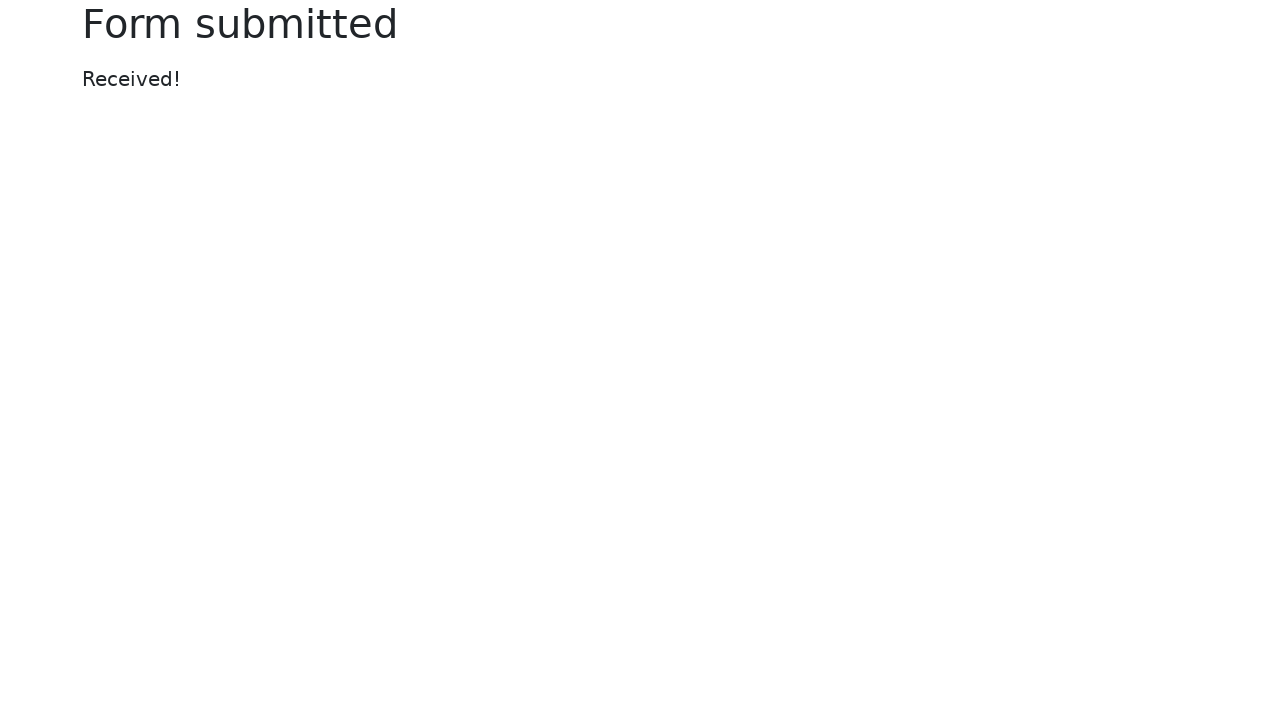

Form submission confirmation message displayed
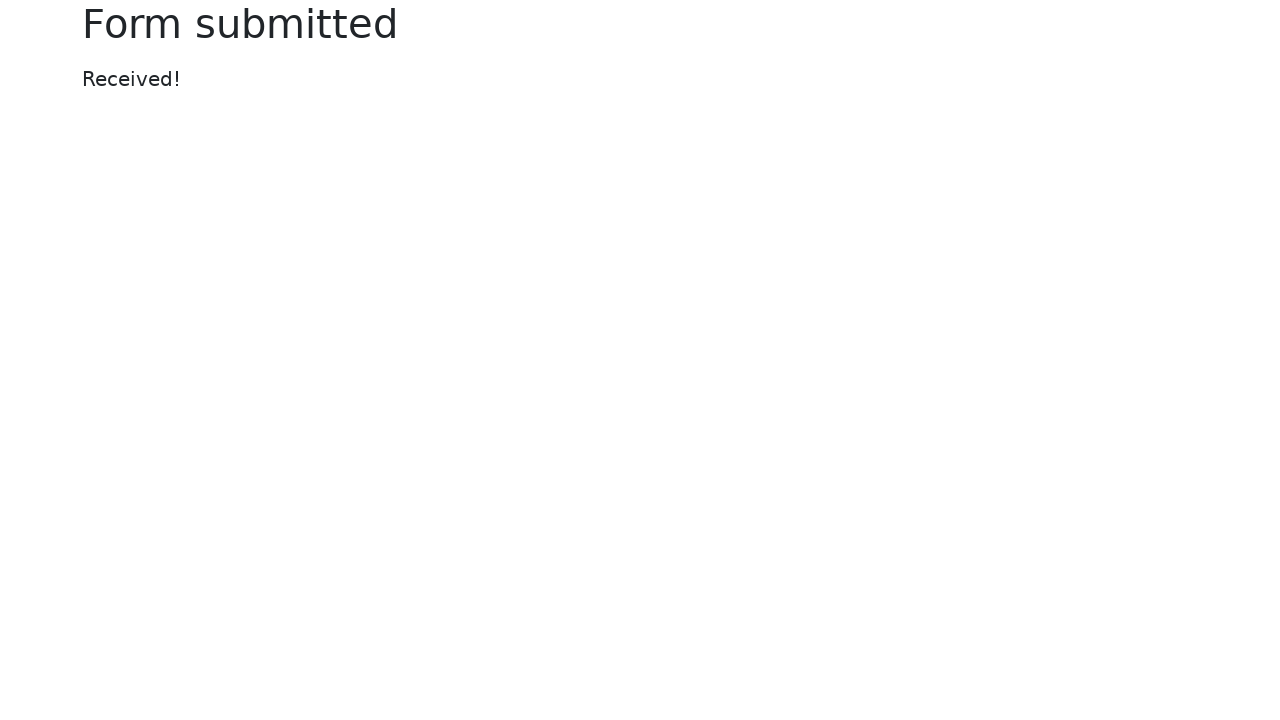

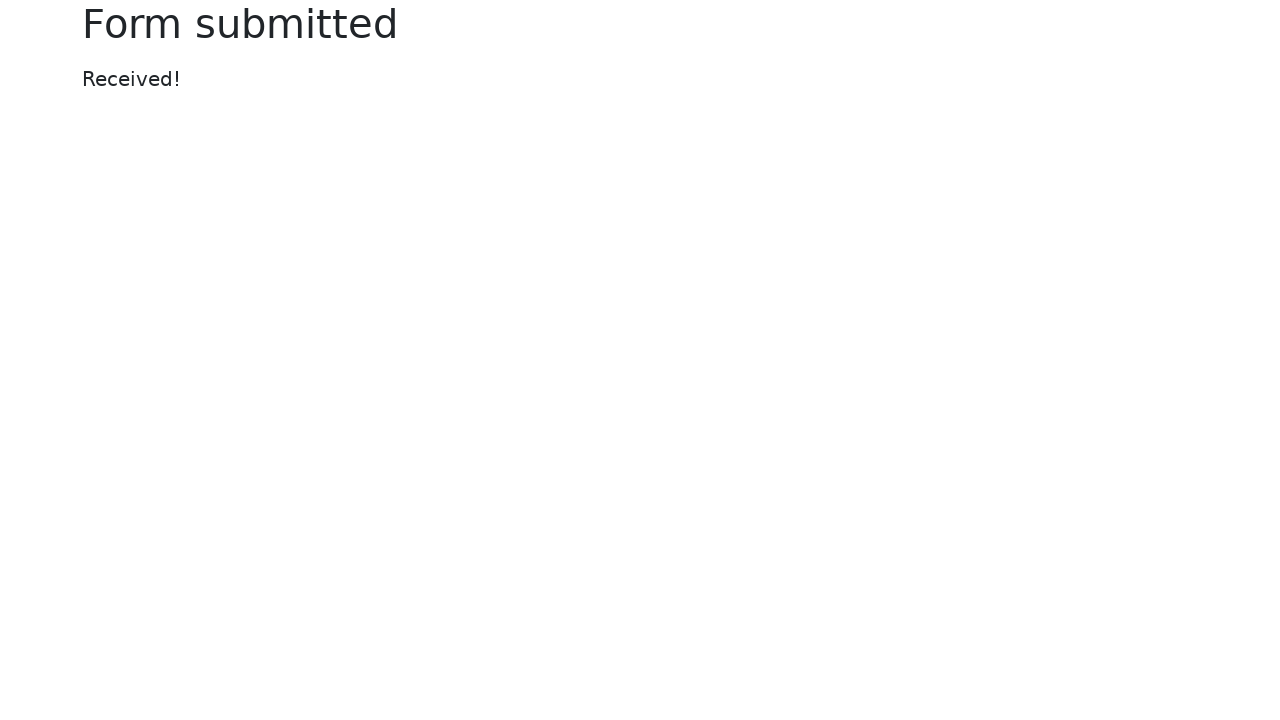